Tests keyboard interactions on a form by filling fields, using tab navigation, and performing copy-paste operations with keyboard shortcuts

Starting URL: https://demoqa.com/text-box

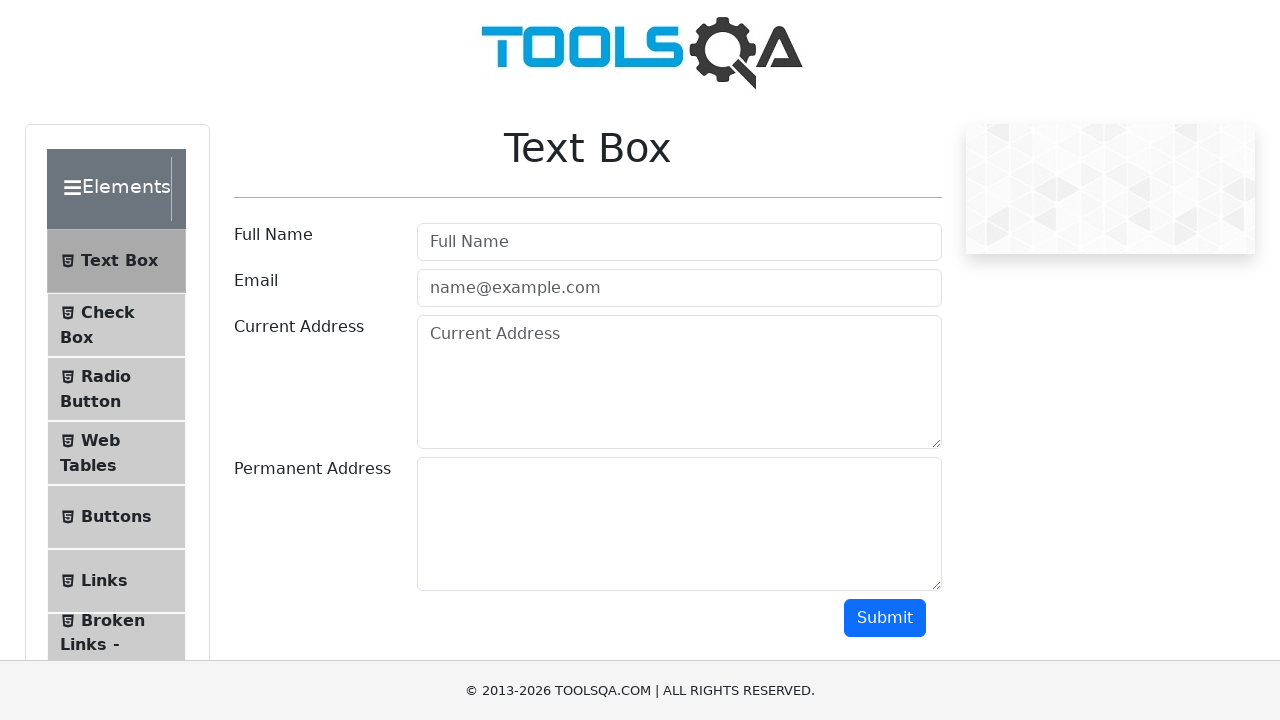

Filled username field with 'Prashis' on input#userName
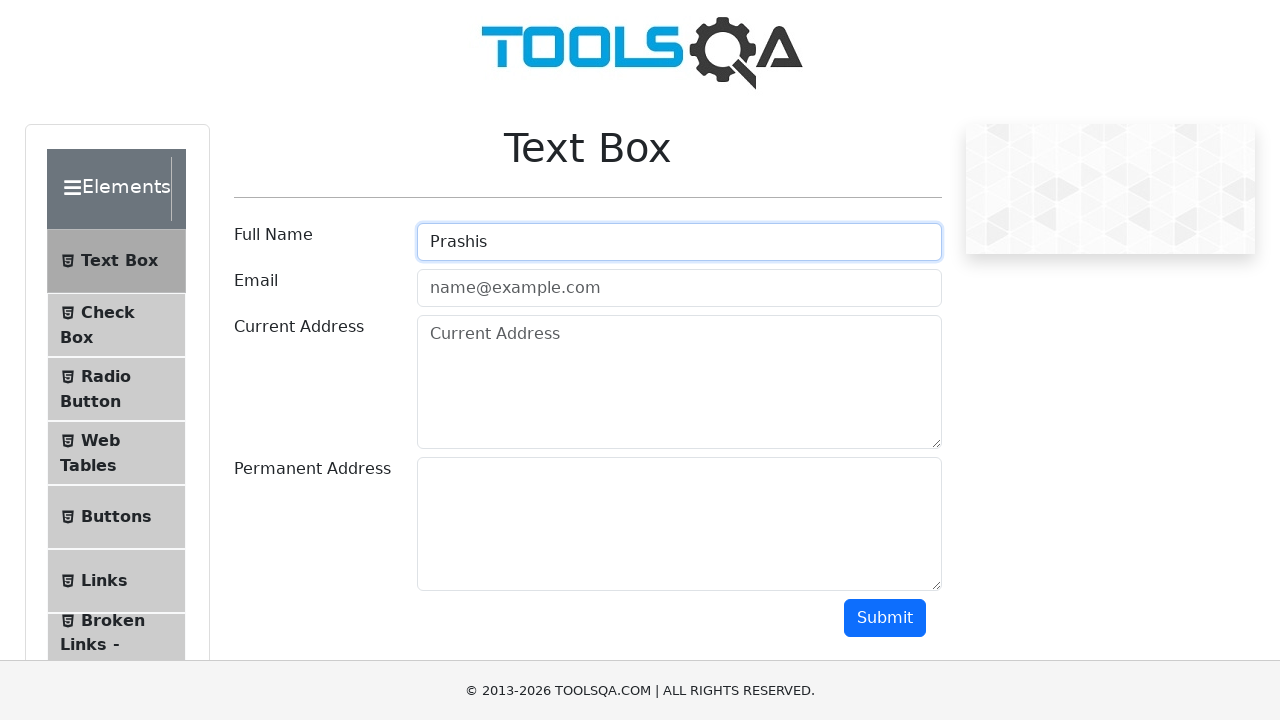

Pressed Tab to navigate to email field
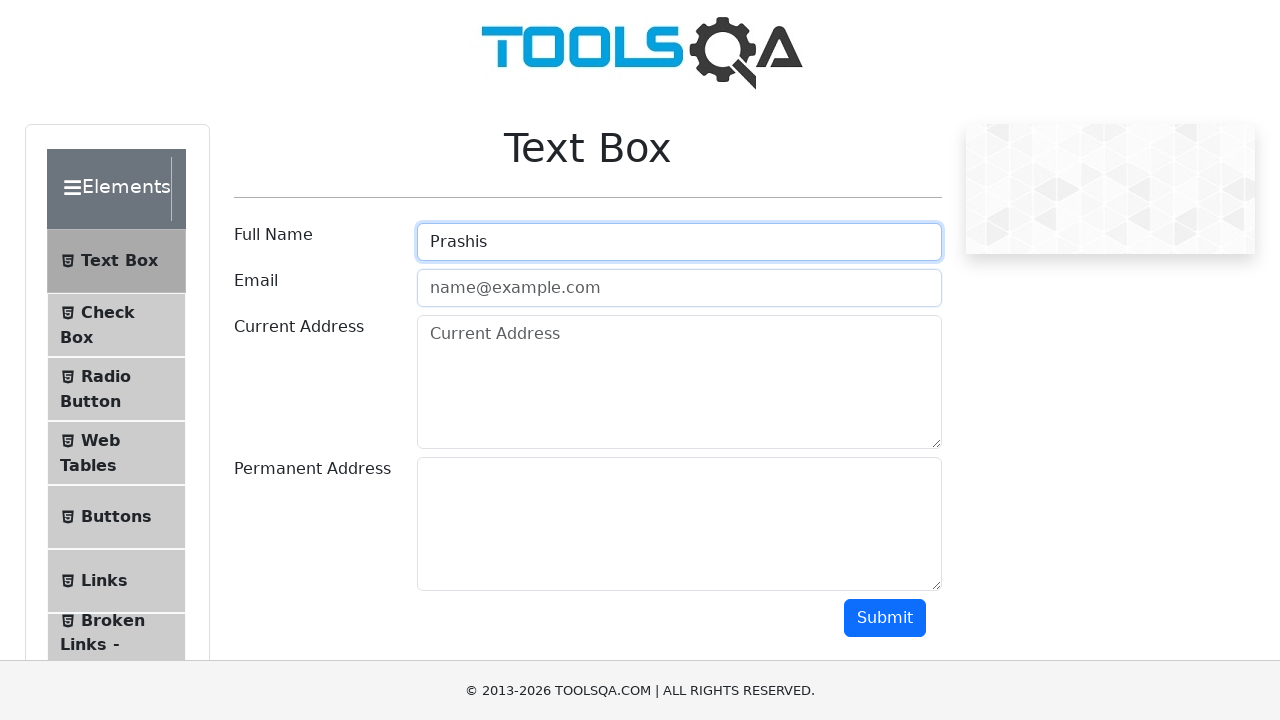

Typed email address 'prashisingole@yahoo.com' in email field
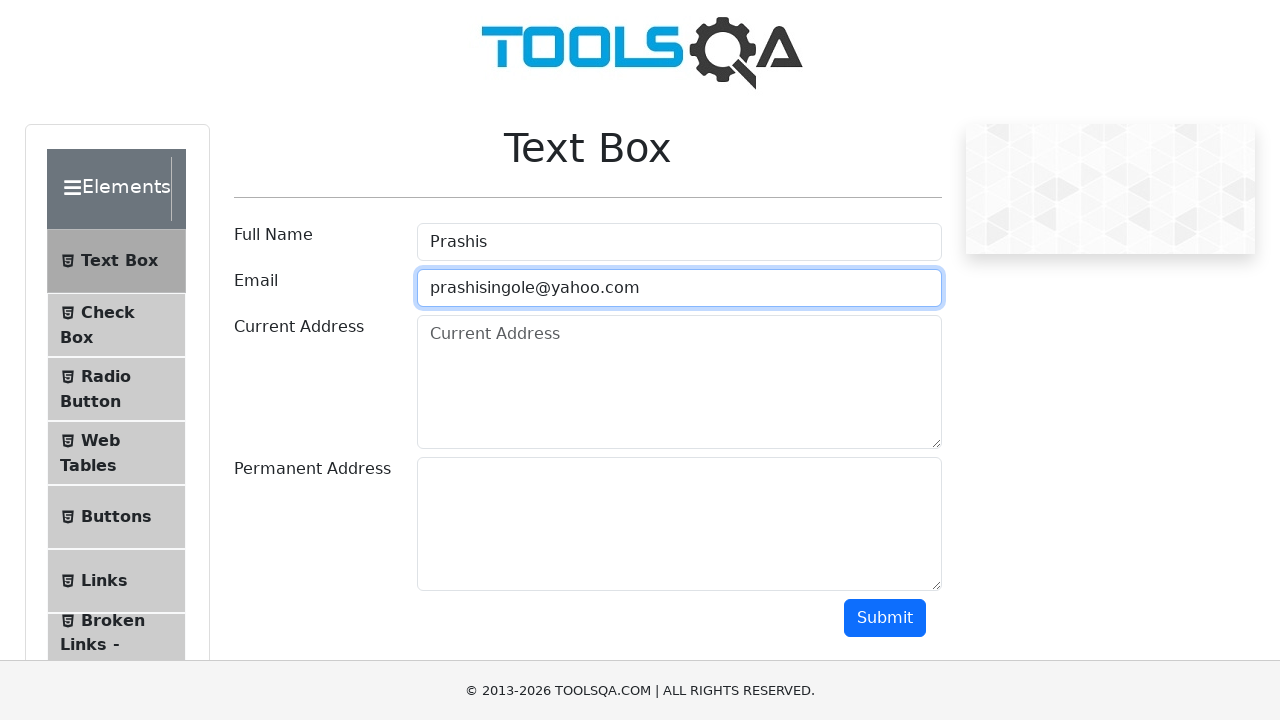

Pressed Tab to navigate to current address field
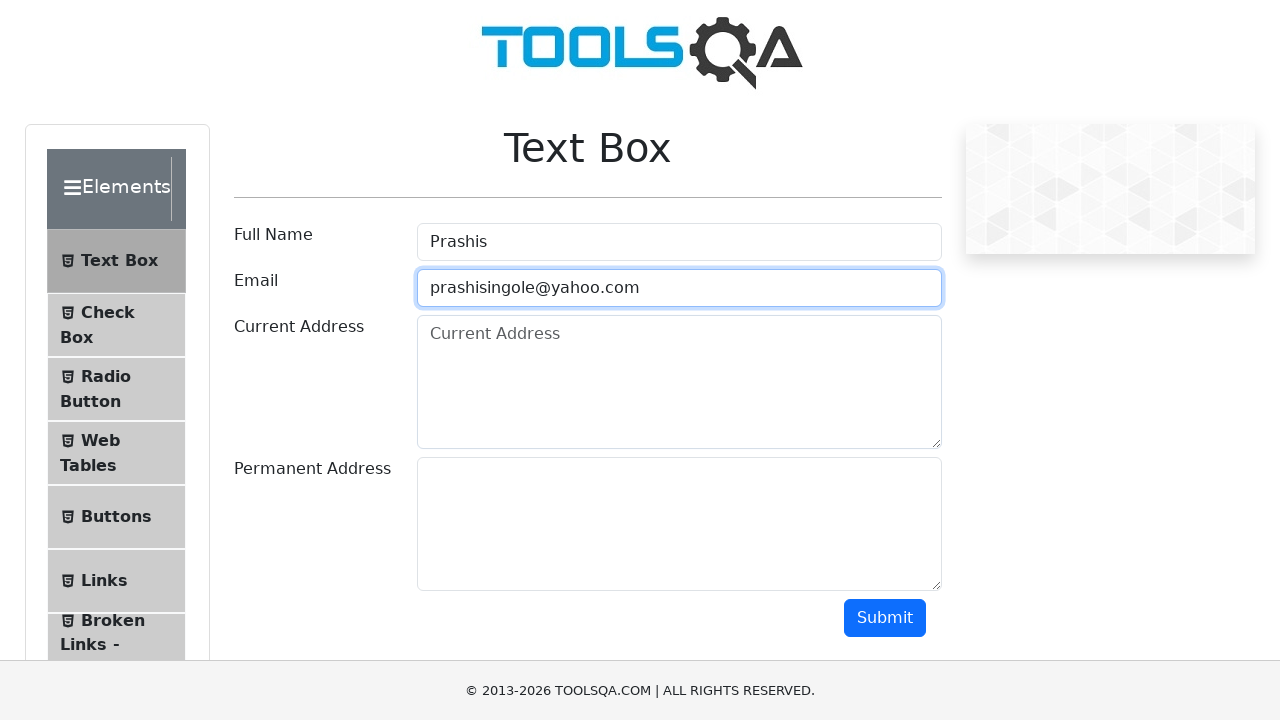

Typed current address 'Backside of hero Showroom'
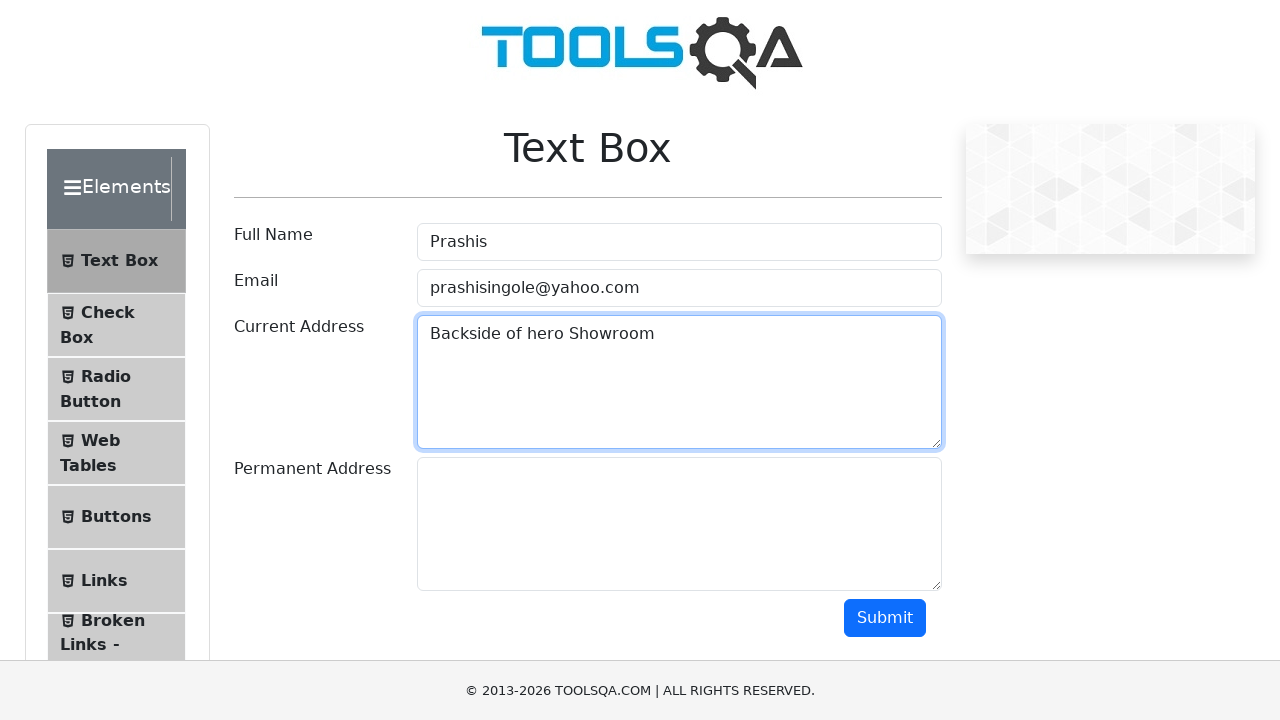

Selected all text in current address field using Ctrl+A
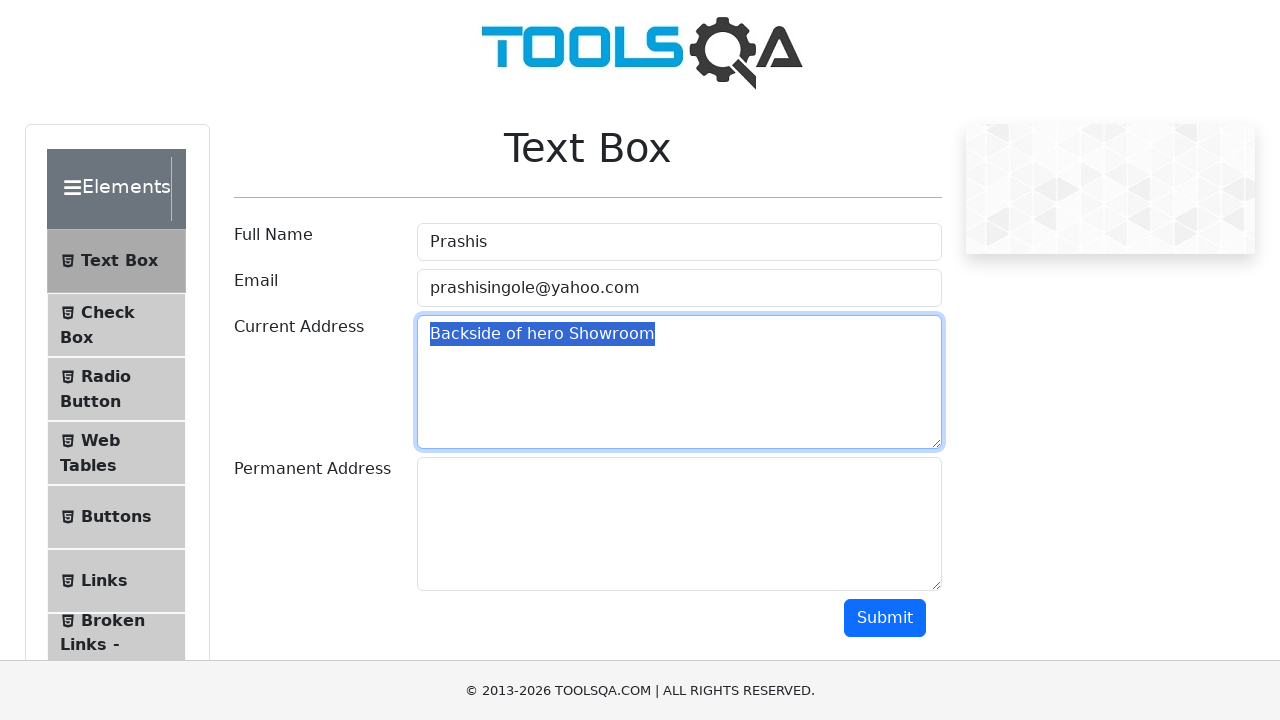

Copied selected text using Ctrl+C
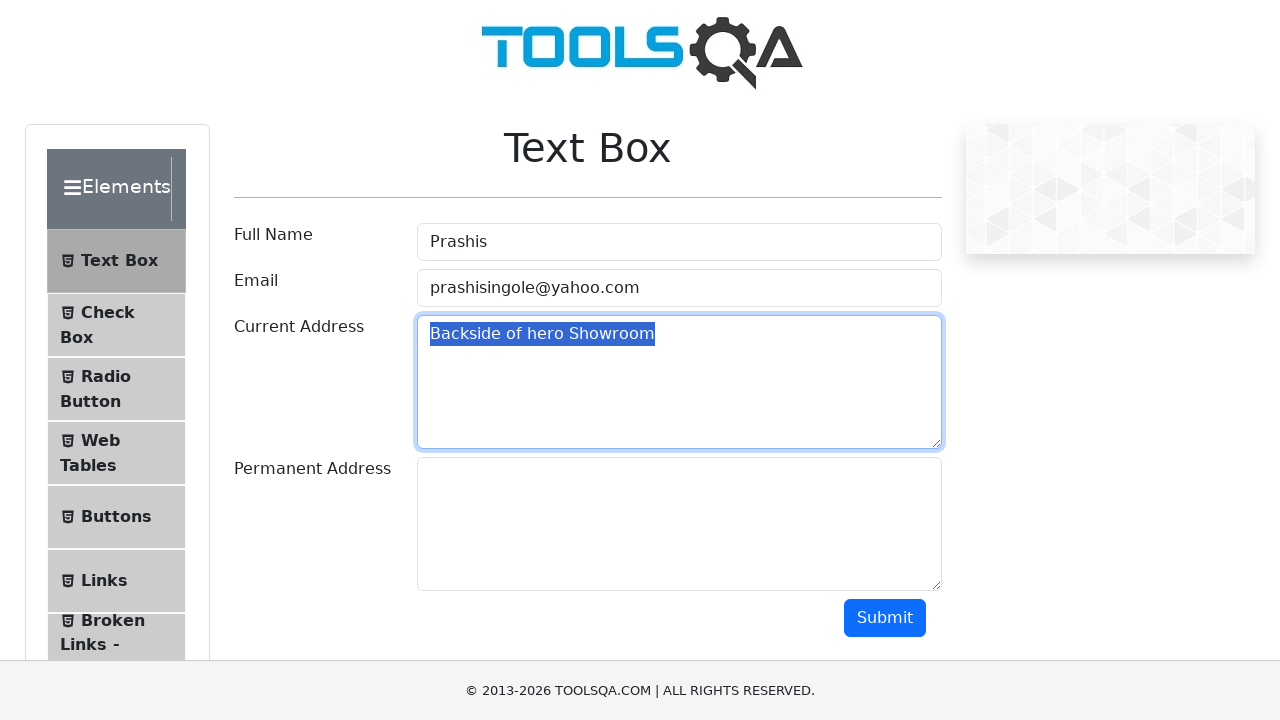

Pressed Tab to navigate to permanent address field
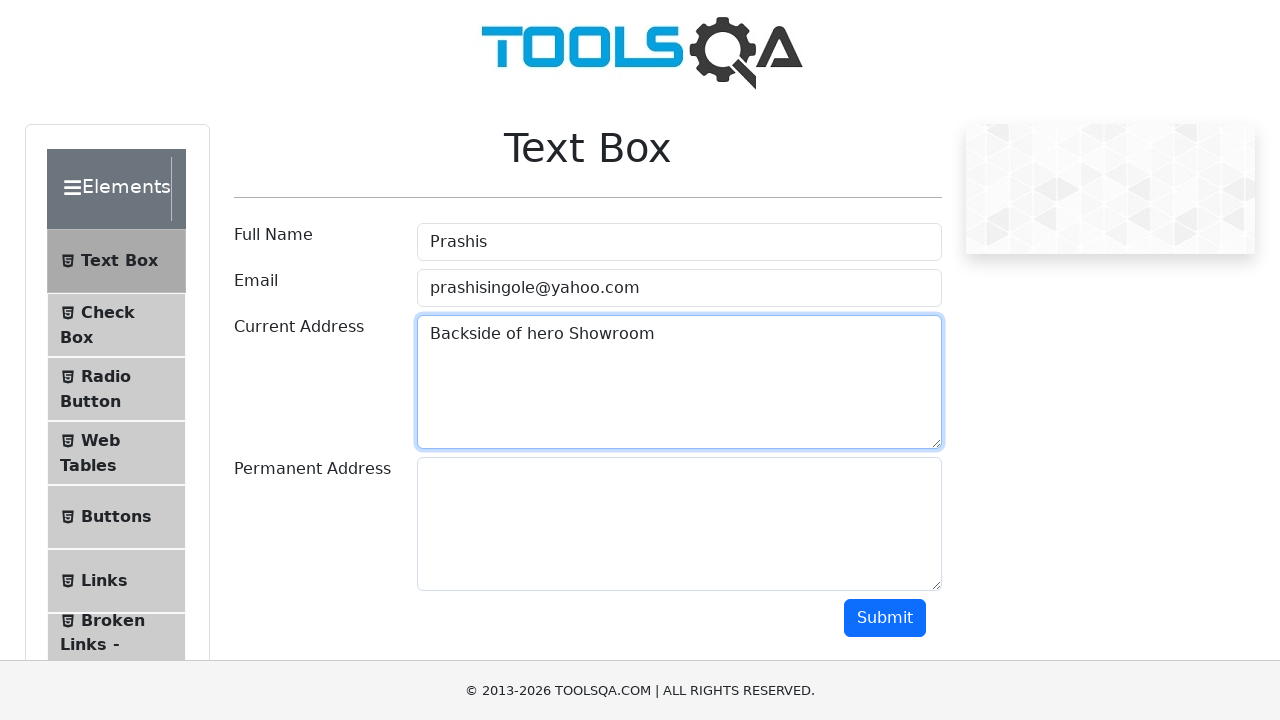

Pasted copied text into permanent address field using Ctrl+V
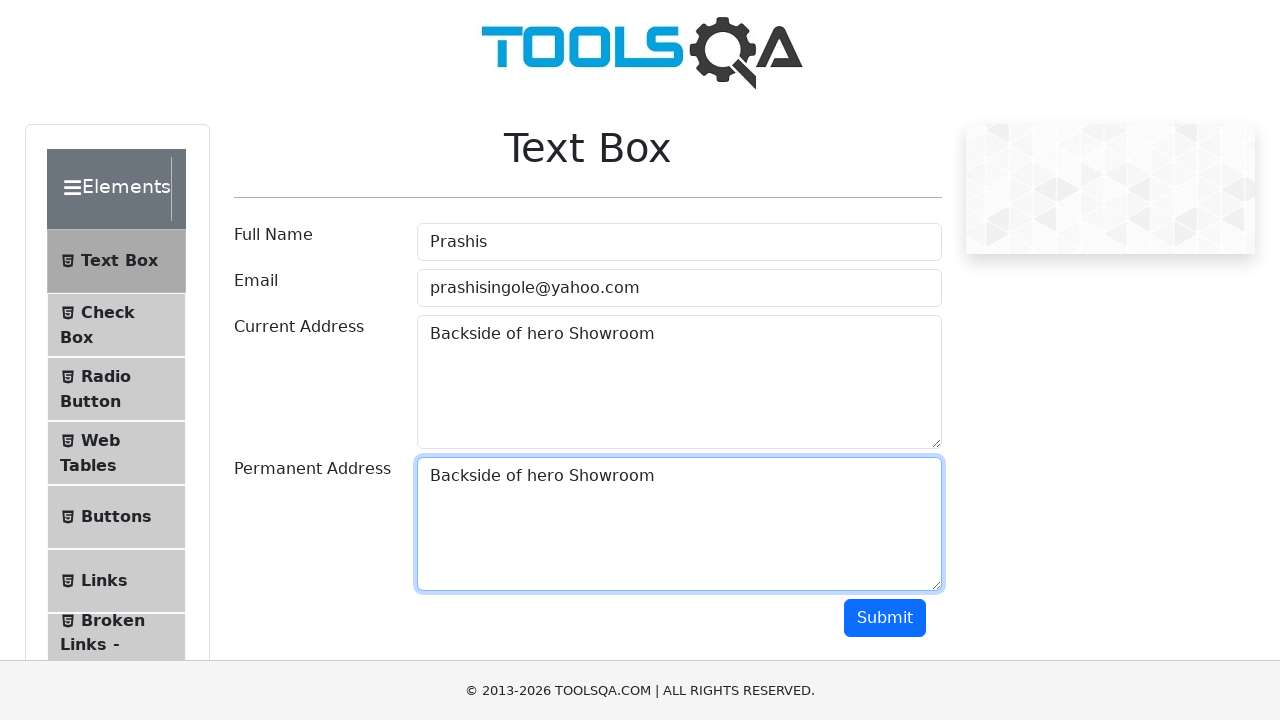

Selected all text in permanent address field using Ctrl+A
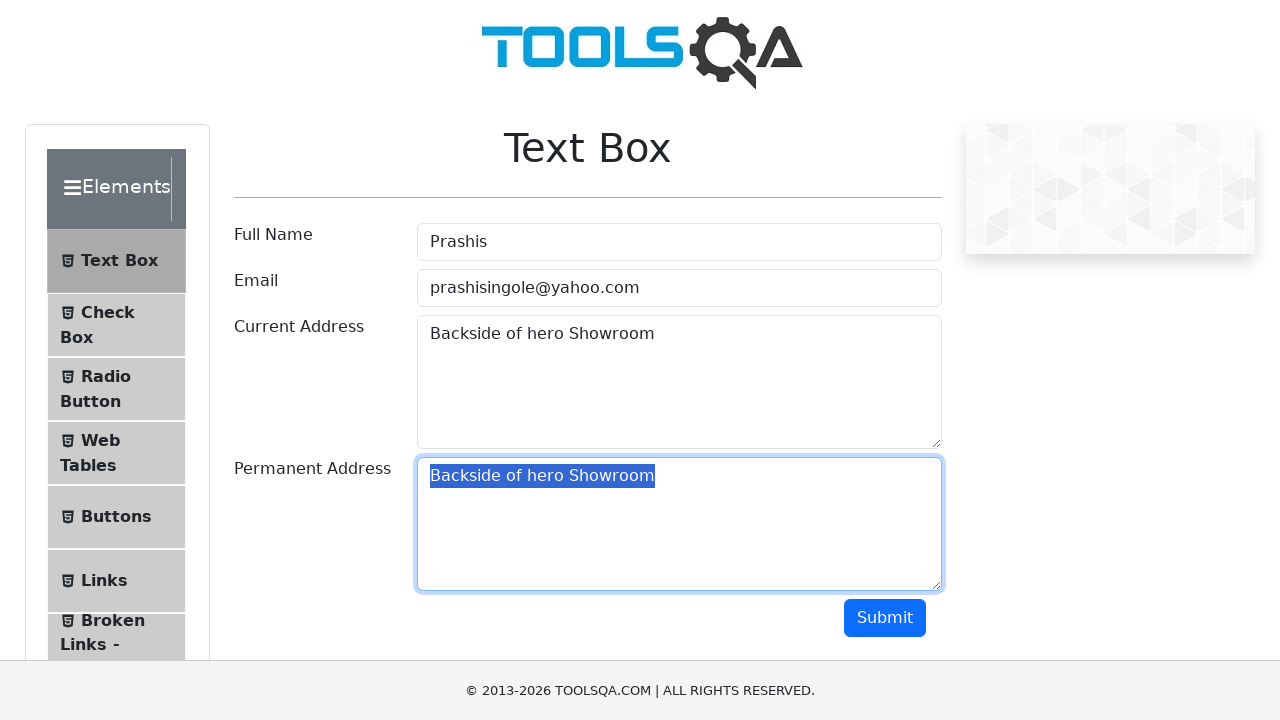

Deleted all selected text in permanent address field
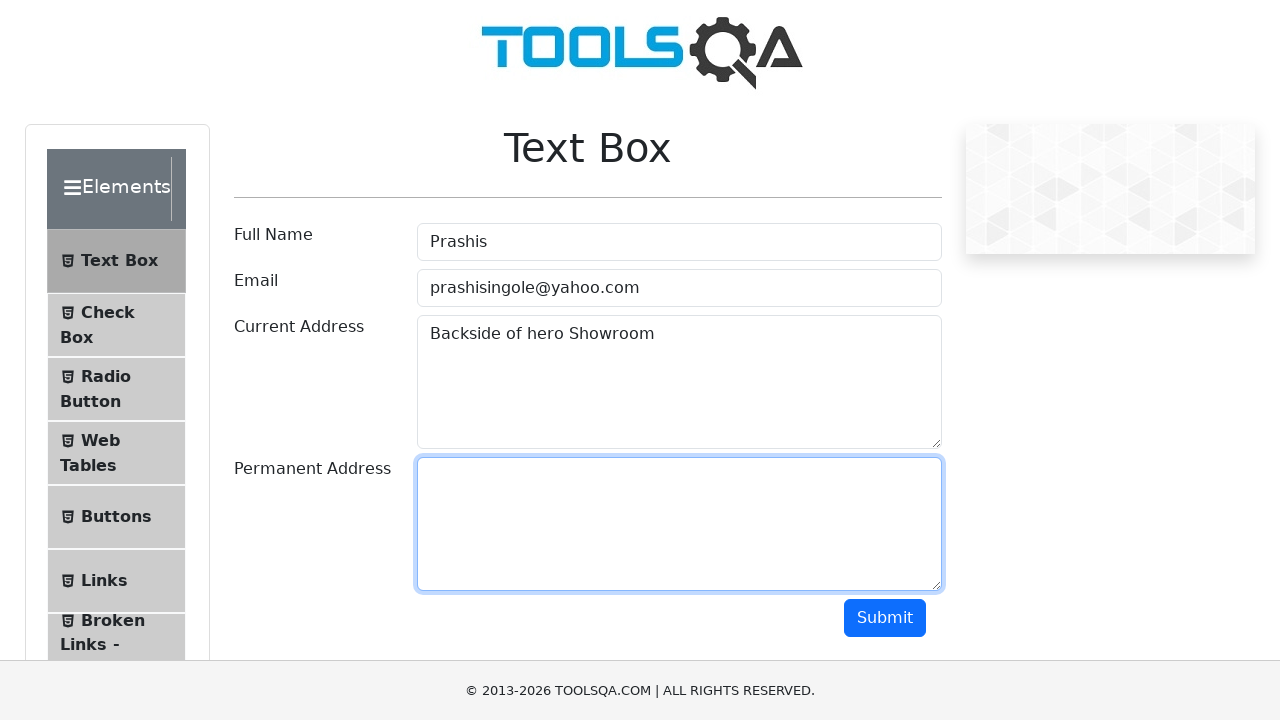

Waited 2 seconds for keyboard operations to complete
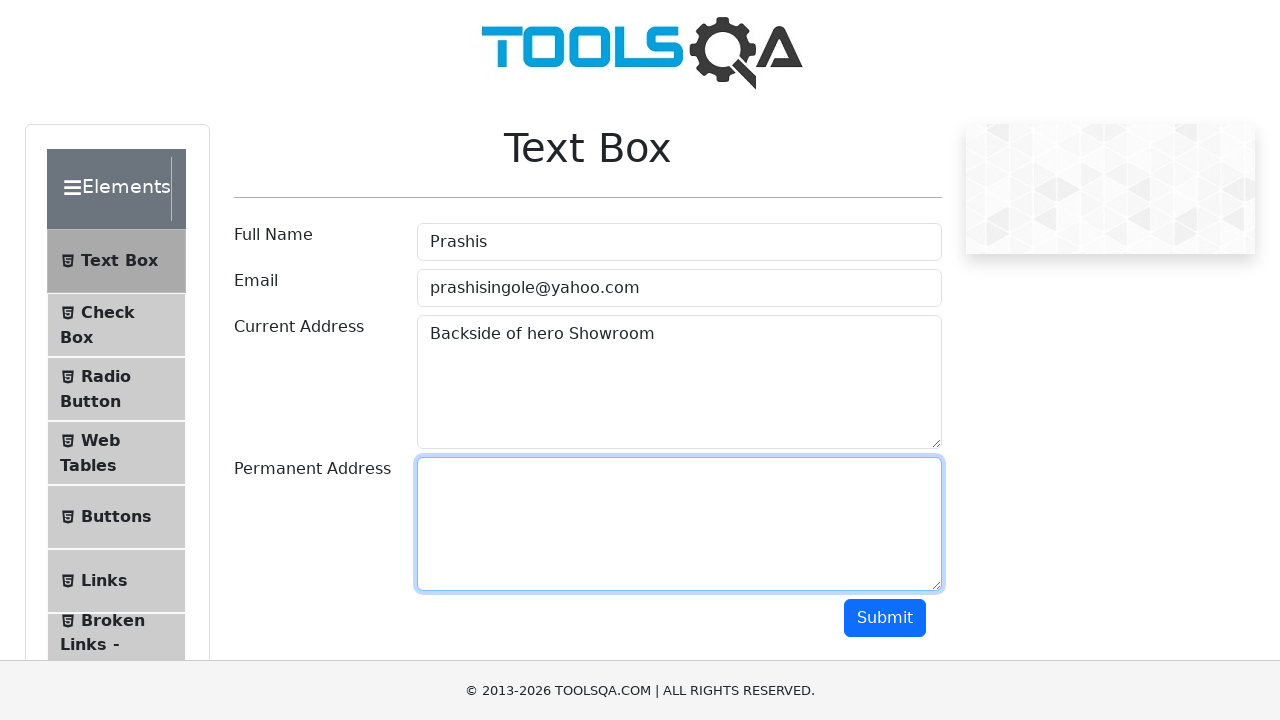

Located current address element for verification
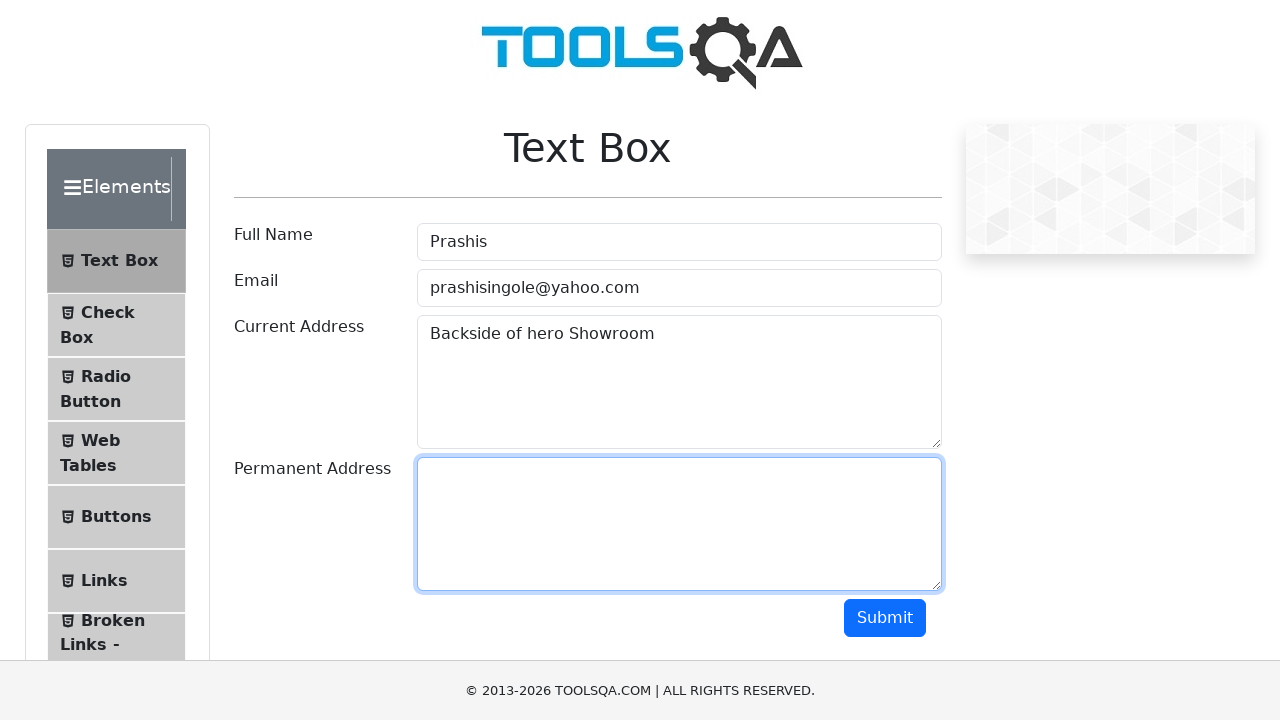

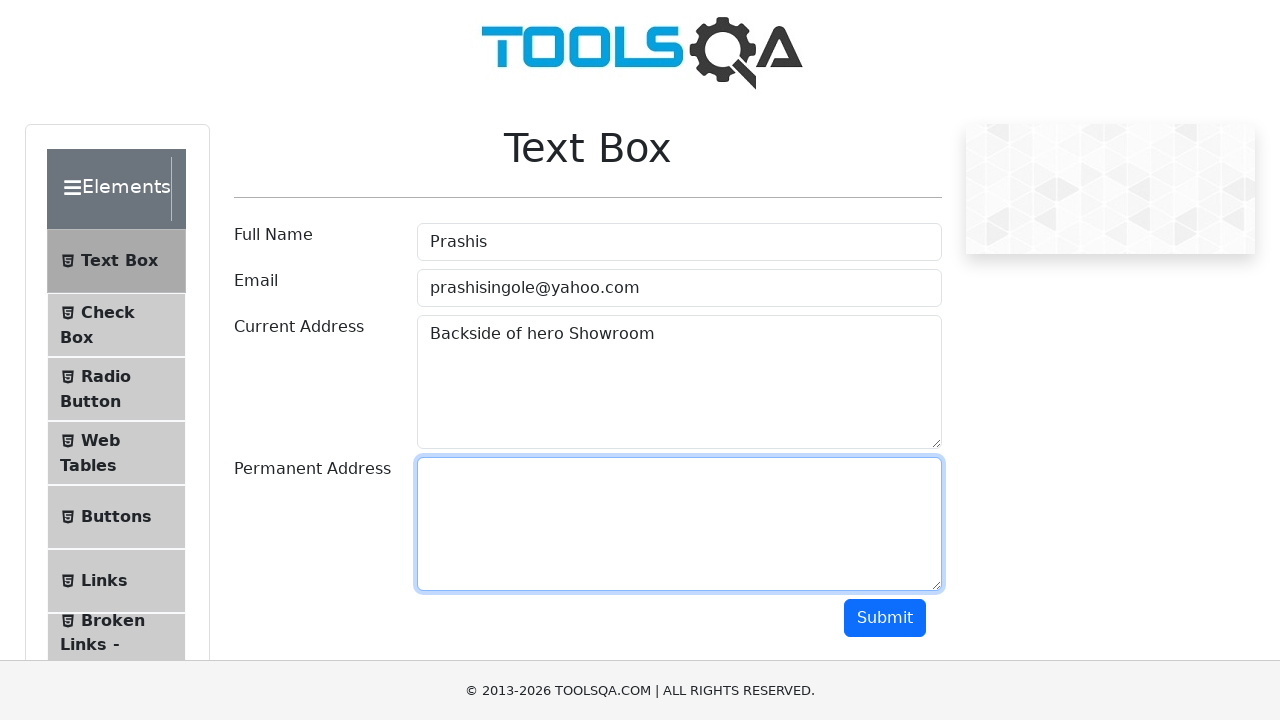